Tests radio button interactions including selection, verification of selected state, and conditional selection based on current state

Starting URL: https://www.leafground.com/radio.xhtml

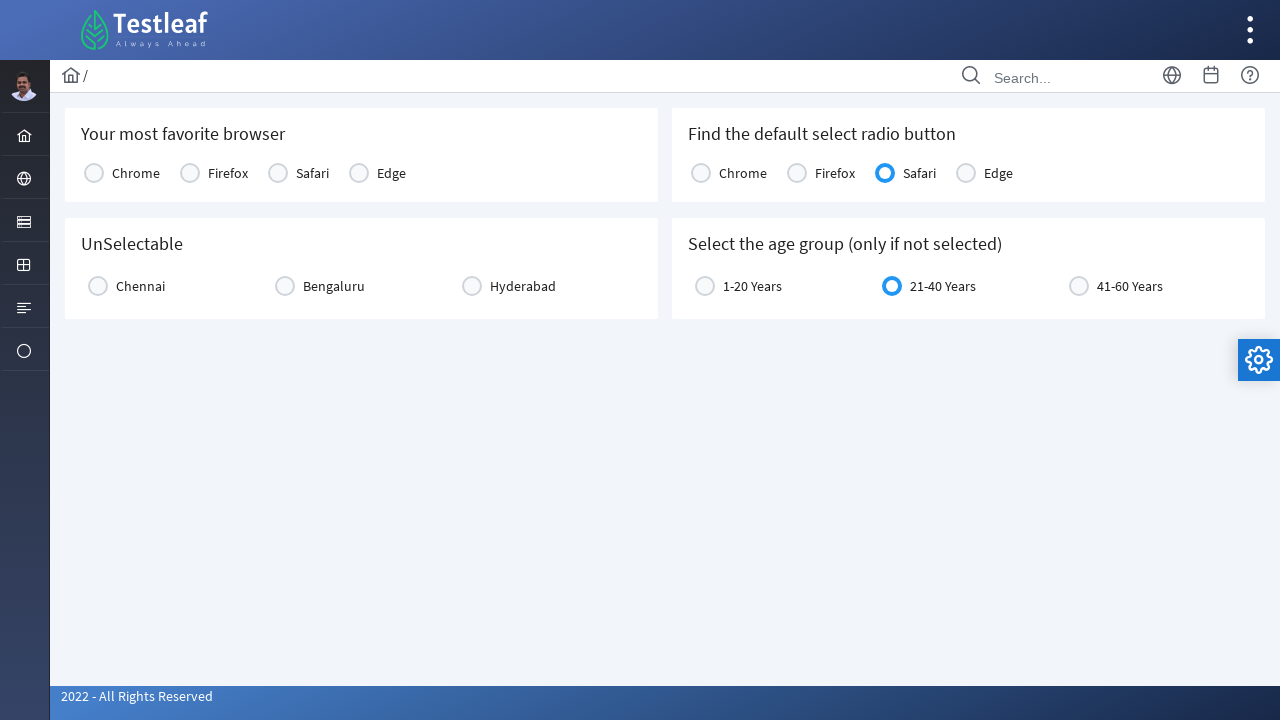

Clicked the 'Firefox' radio button at (228, 173) on xpath=//table[contains(@id, 'console1')]//label[text()='Firefox']
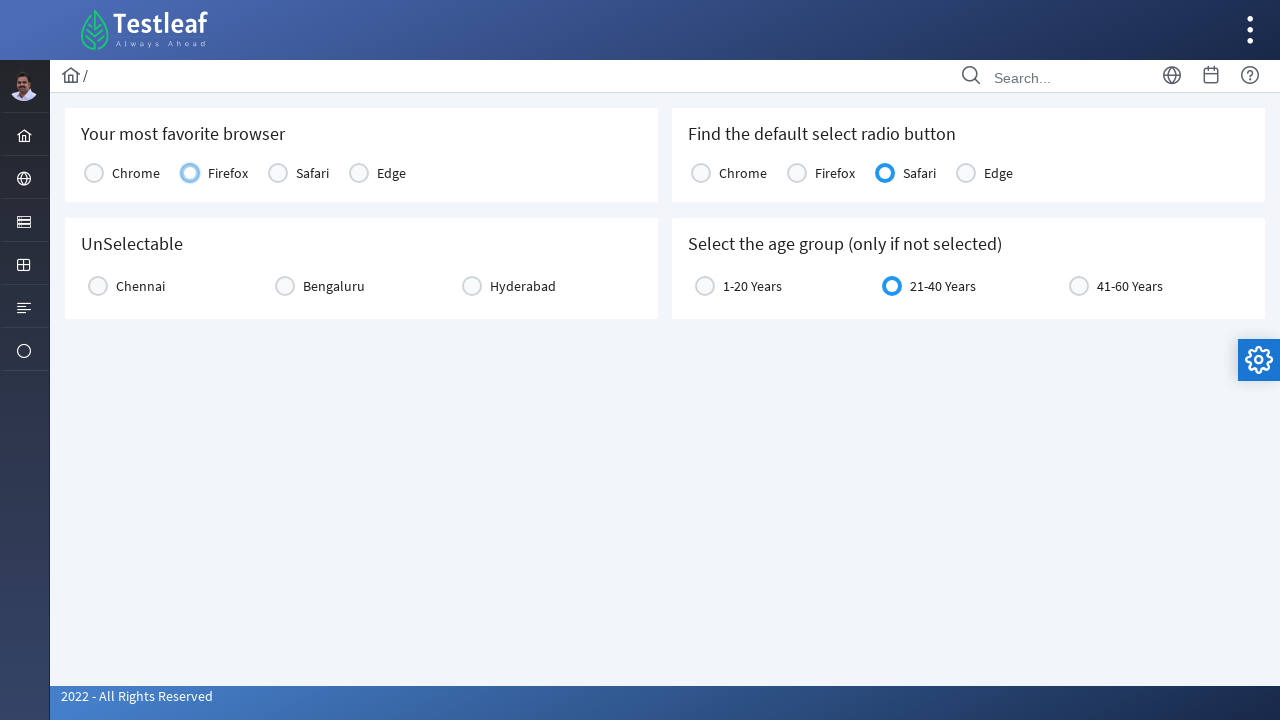

Clicked the 'Bengaluru' radio button at (285, 286) on xpath=//label[text()='Bengaluru']/preceding-sibling::div/div[contains(@class, 'u
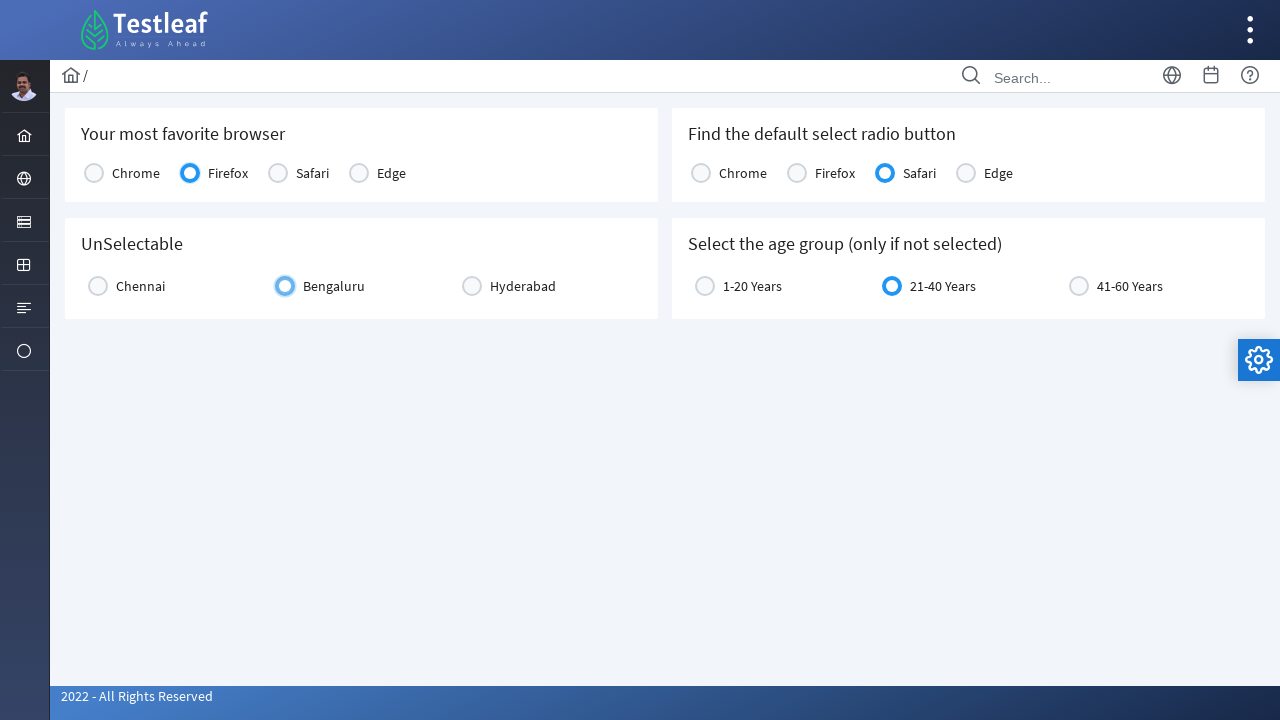

Verified Bengaluru is selected (ui-state-active class present)
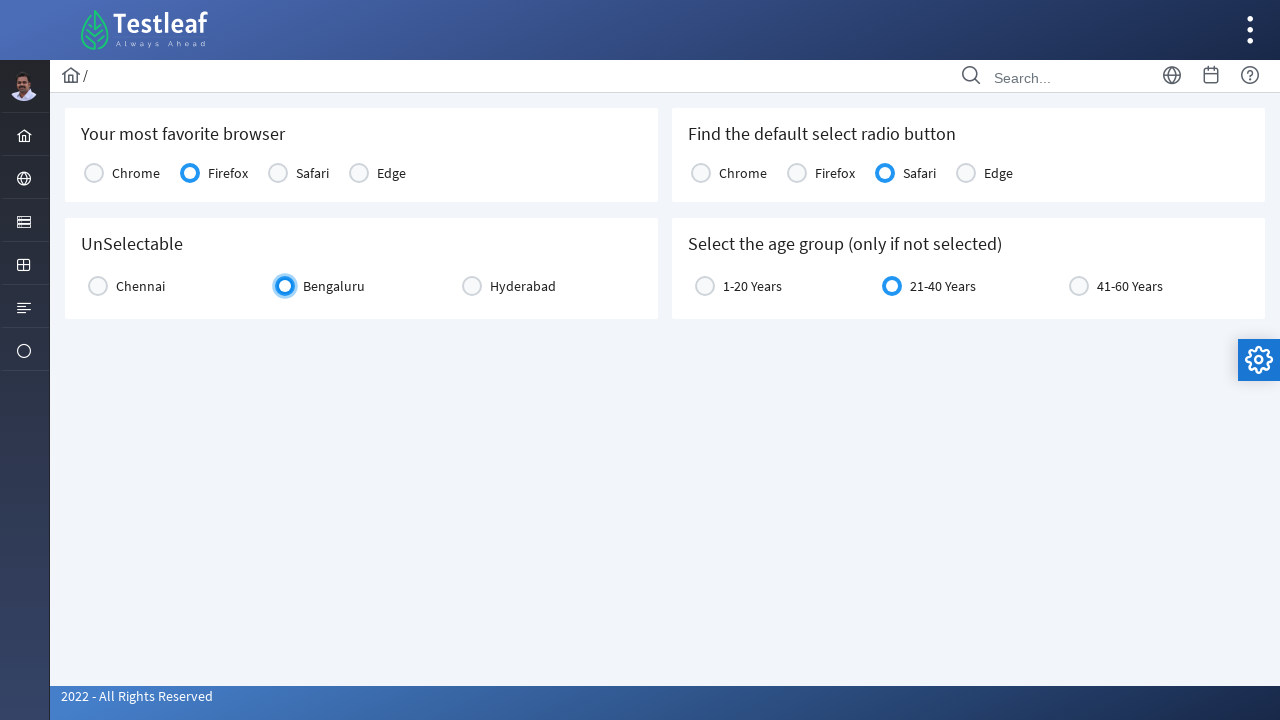

Clicked the 'Bengaluru' radio button again to attempt unselection at (285, 286) on xpath=//label[text()='Bengaluru']/preceding-sibling::div/div[contains(@class, 'u
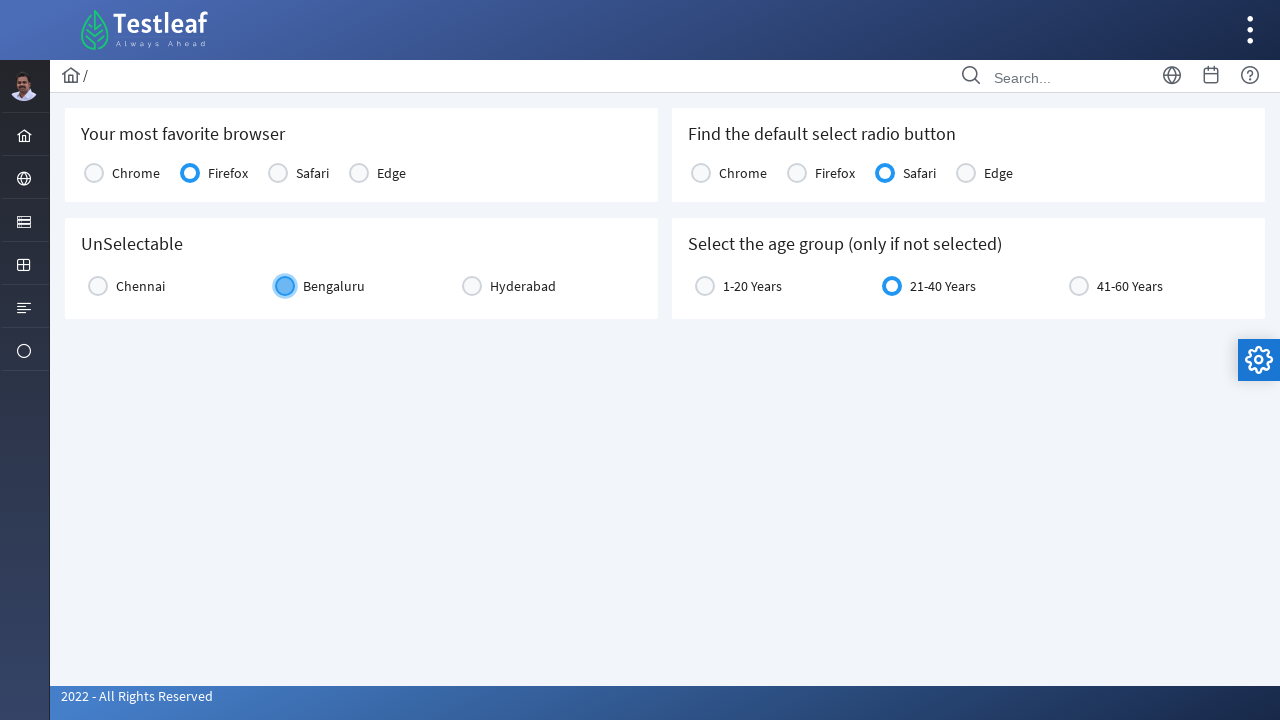

Located the default selected radio button
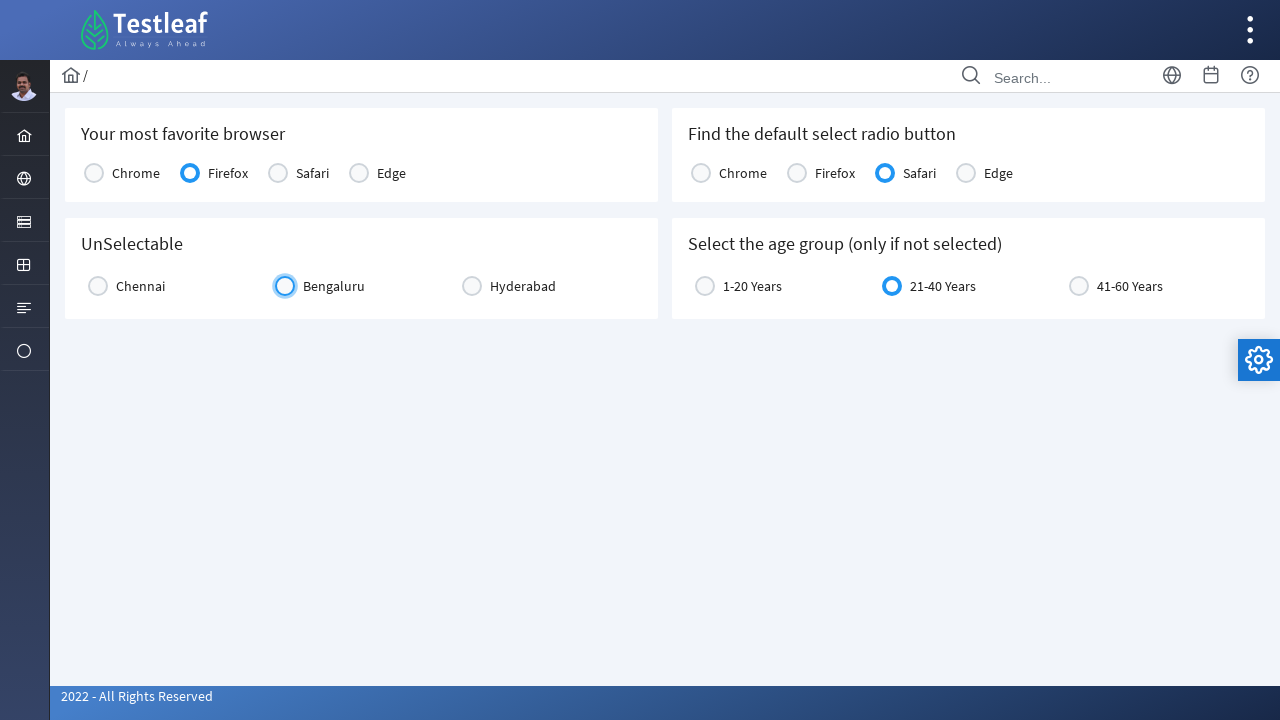

Located the '21-40 Years' radio button
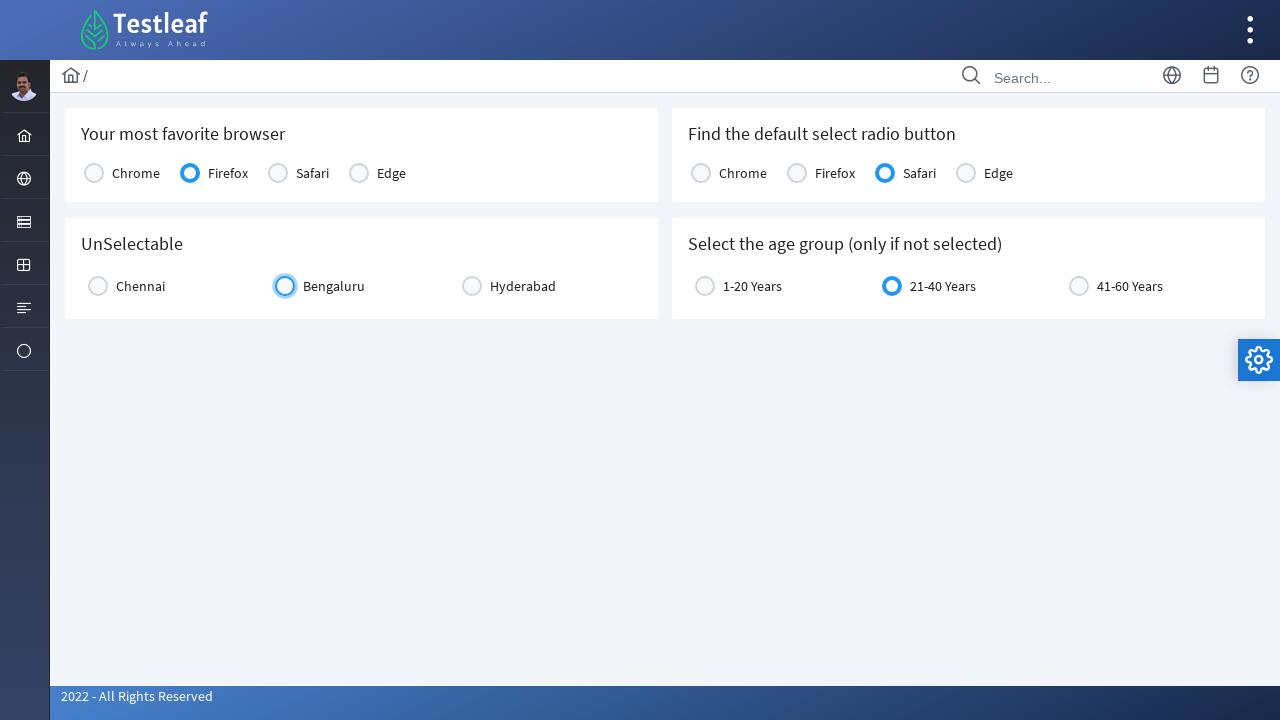

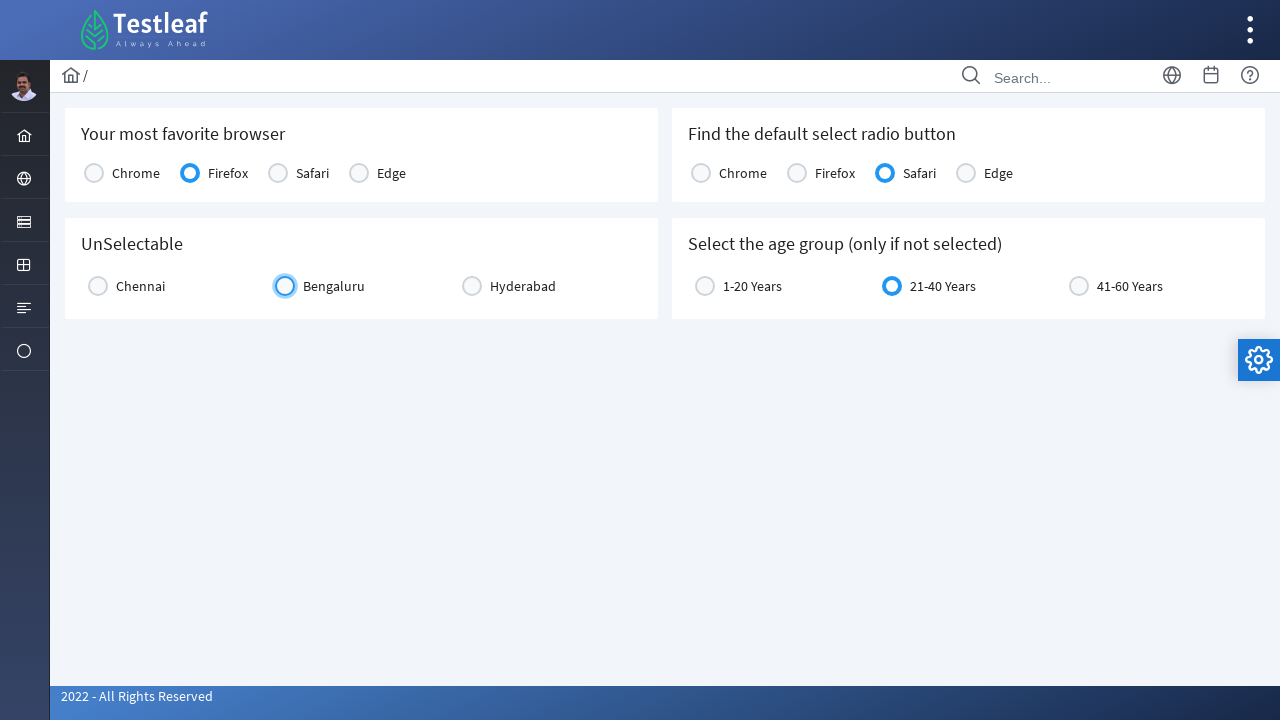